Tests multiple window handling by clicking a link that opens a new window, switching to it to verify content, then switching back to the parent window

Starting URL: https://the-internet.herokuapp.com

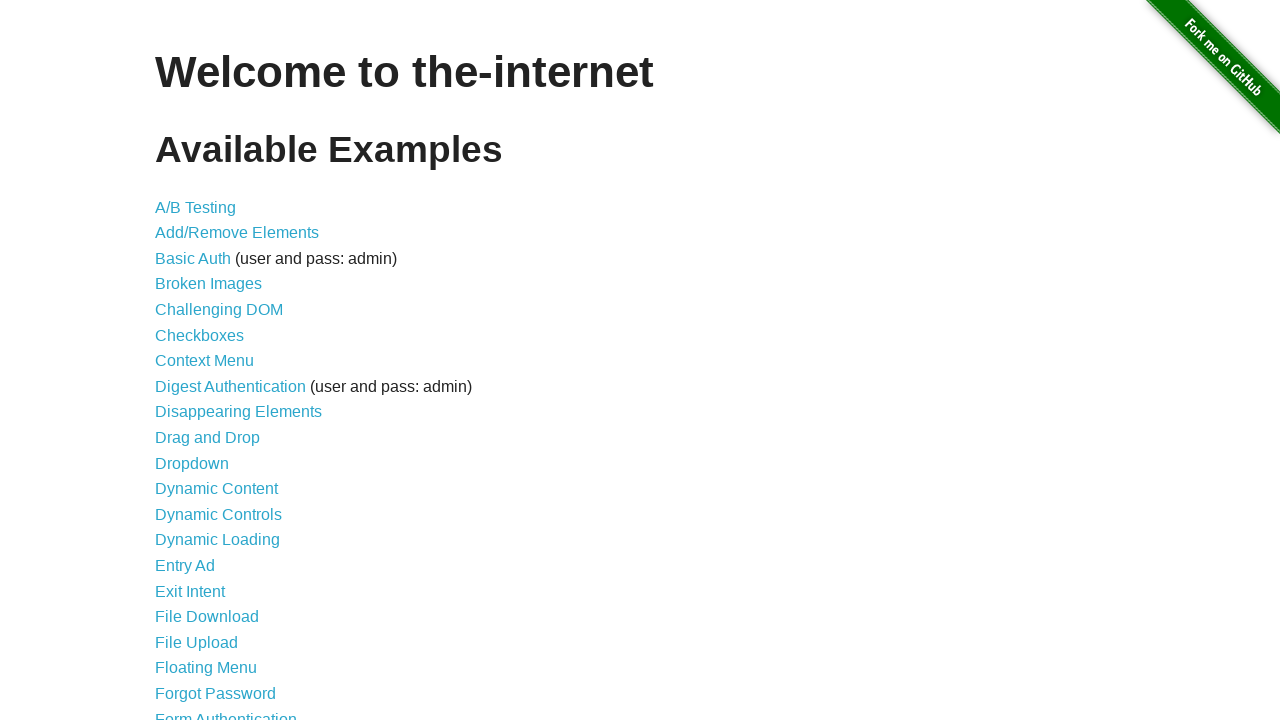

Clicked 'Multiple Windows' link at (218, 369) on text='Multiple Windows'
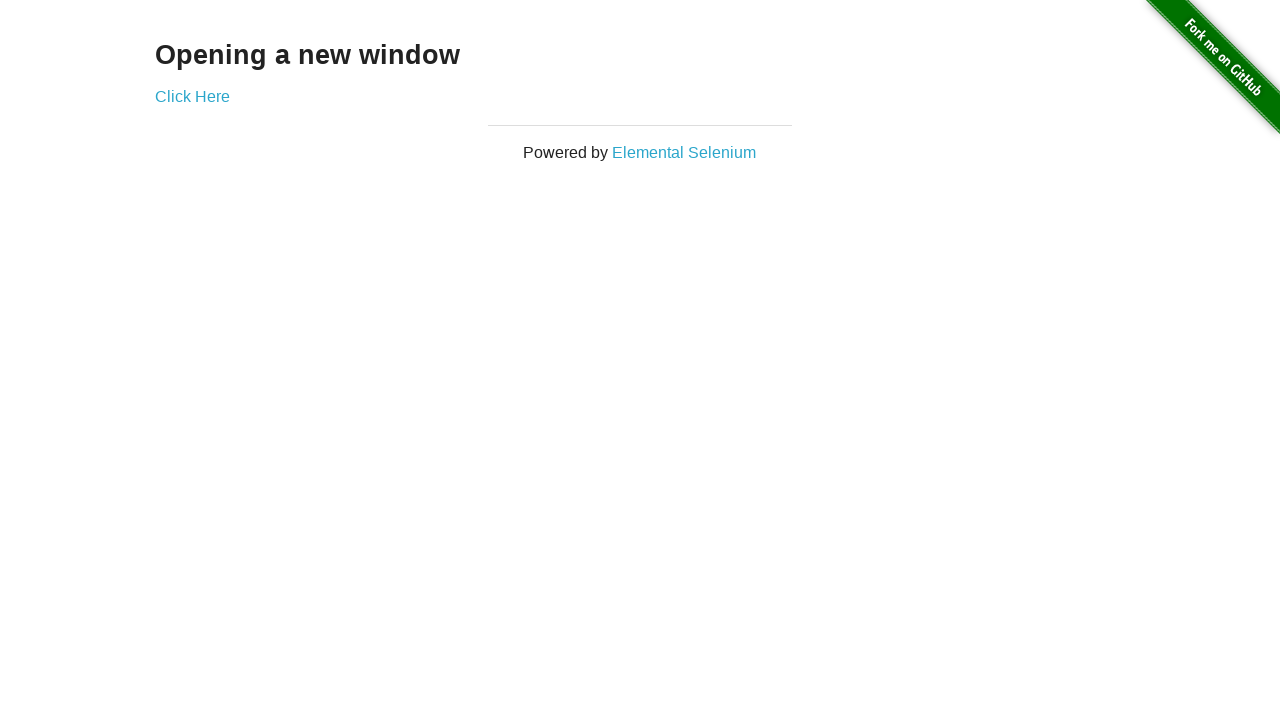

Clicked link to open new window at (192, 96) on a[target='_blank']
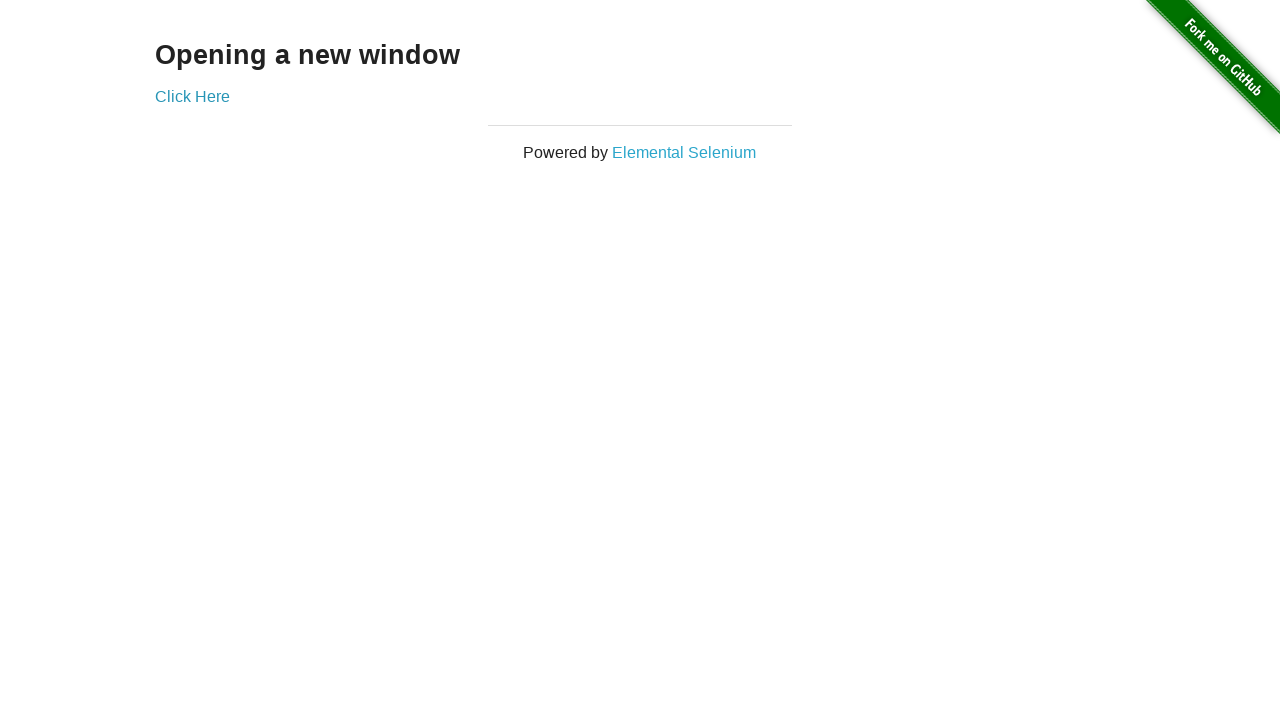

New window opened and captured
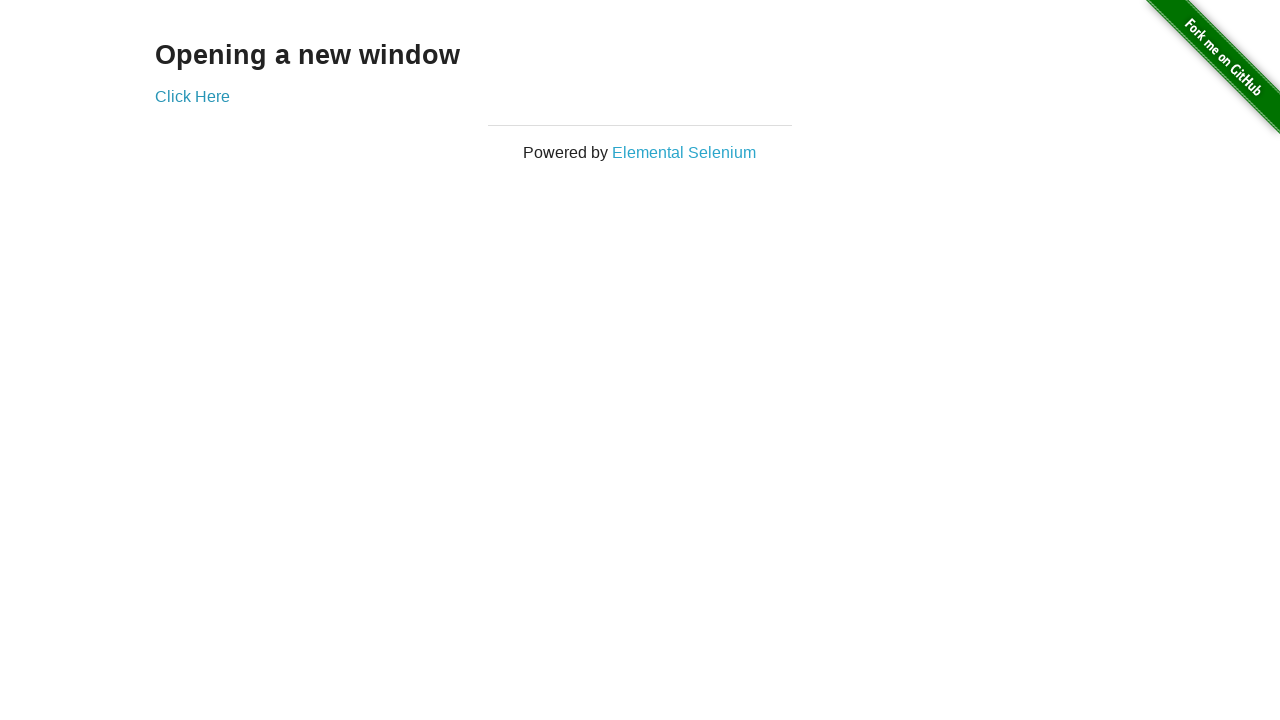

Switched to new window and verified content loaded
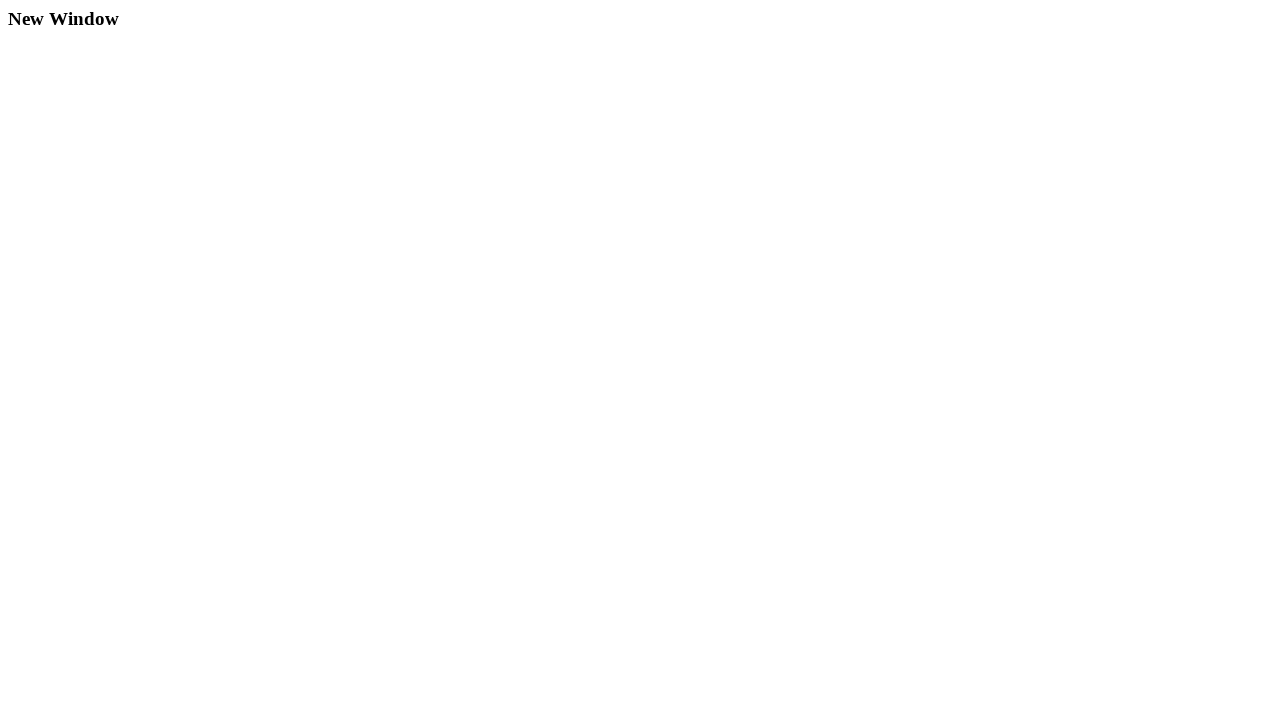

Switched back to parent window and verified content
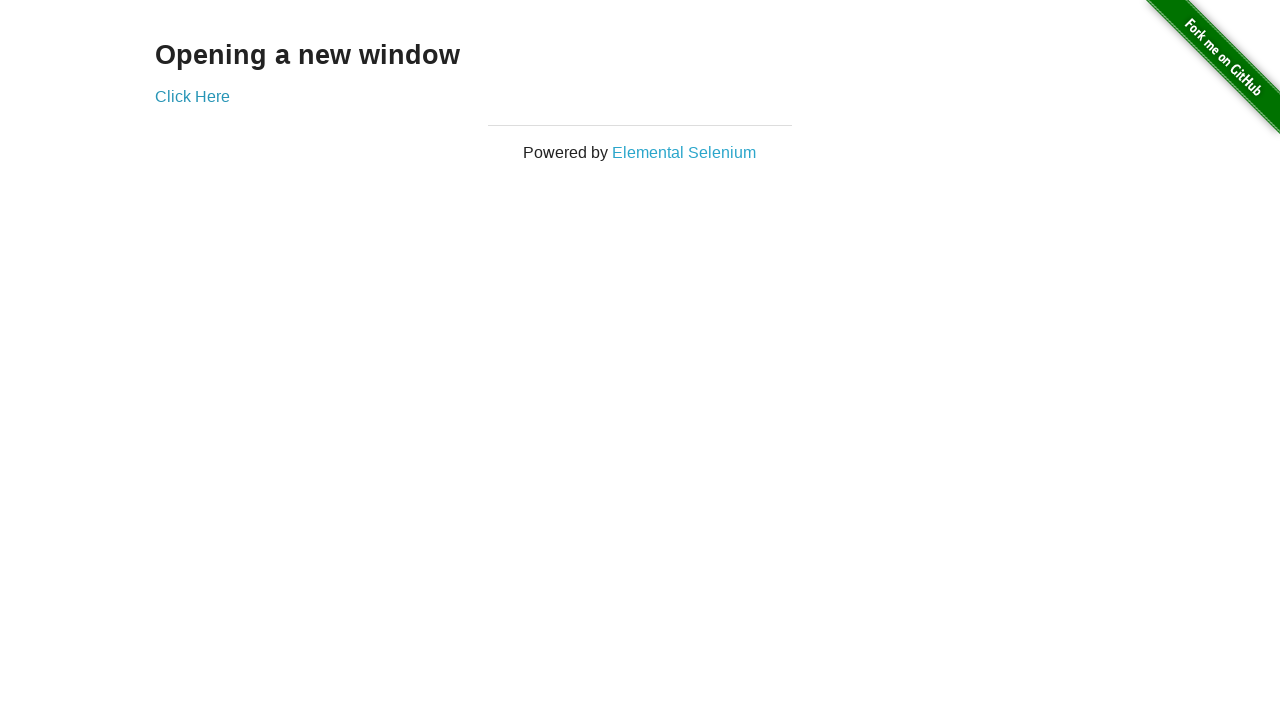

Closed the new window
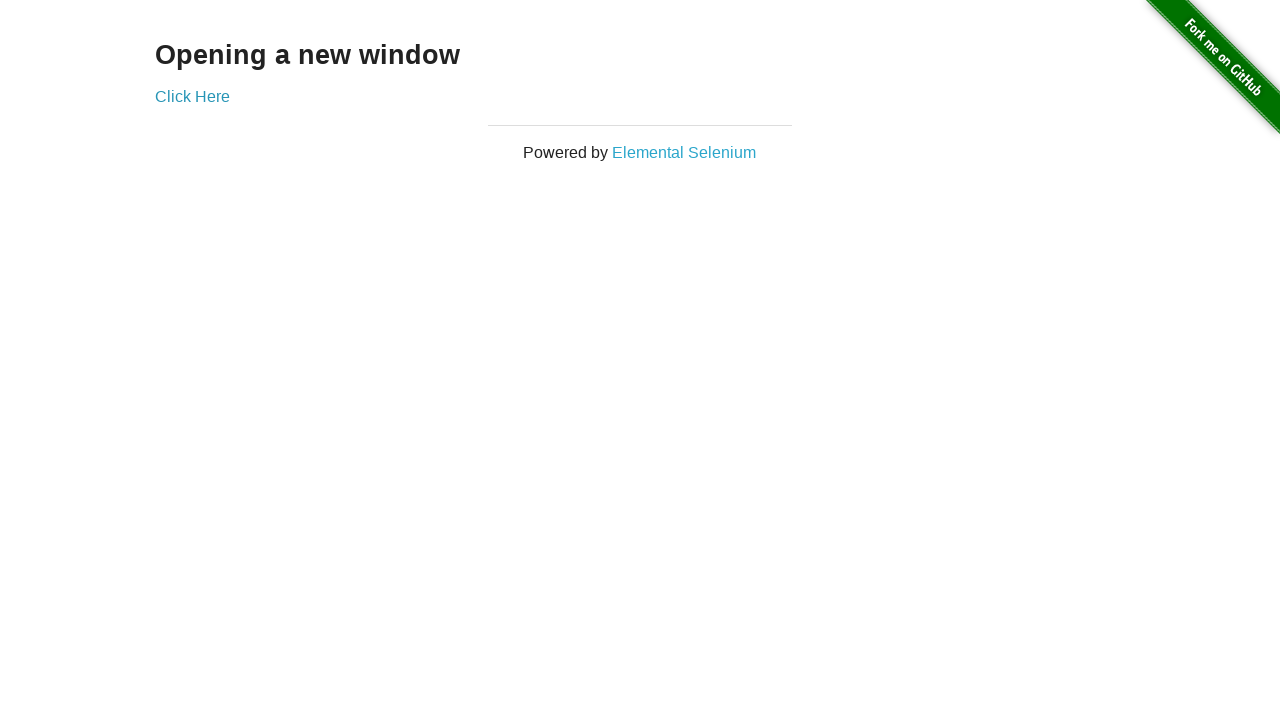

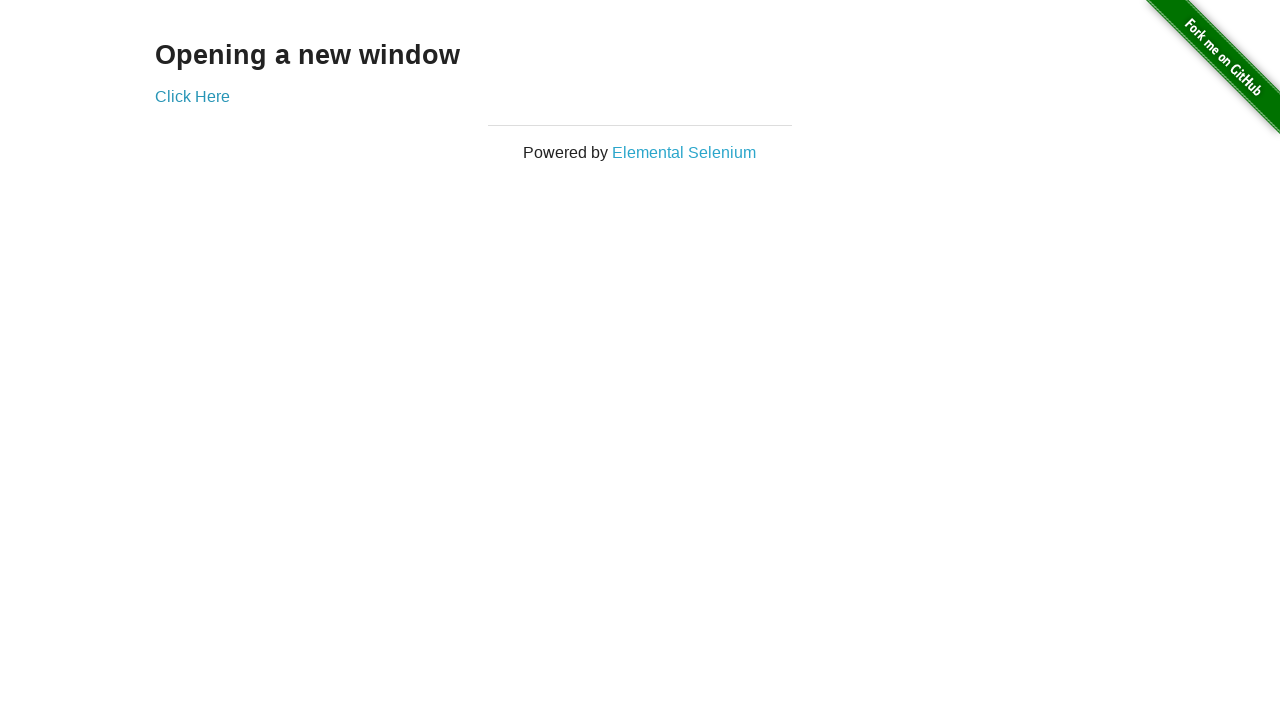